Tests the AngularJS two-way binding by entering a name and verifying the greeting message updates

Starting URL: http://www.angularjs.org

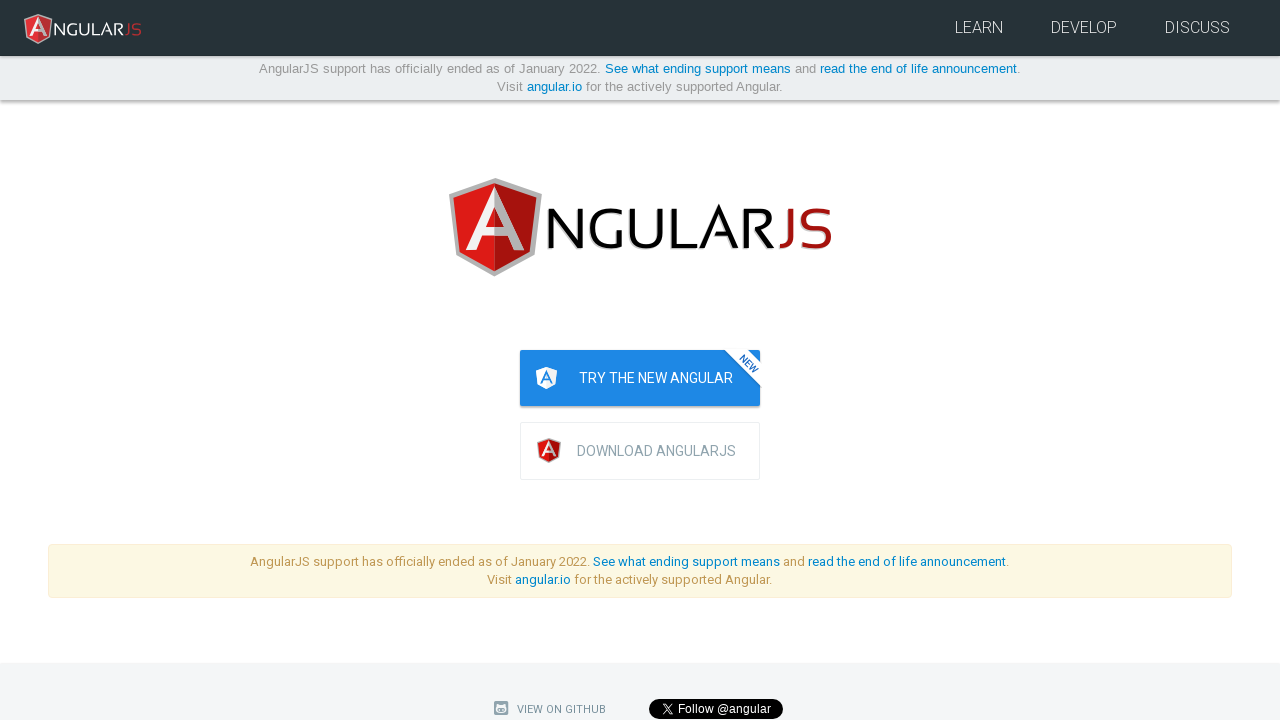

Waited for name input field to be available
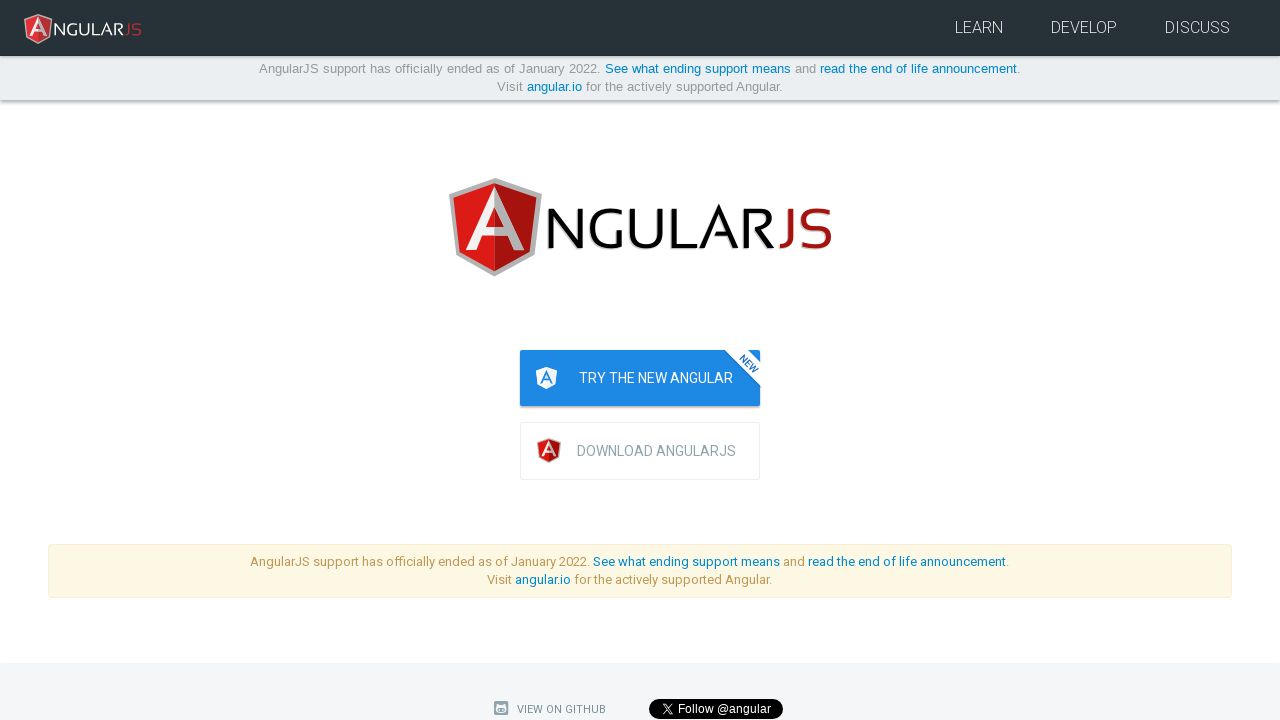

Entered 'Julie' into the name input field on input[ng-model='yourName']
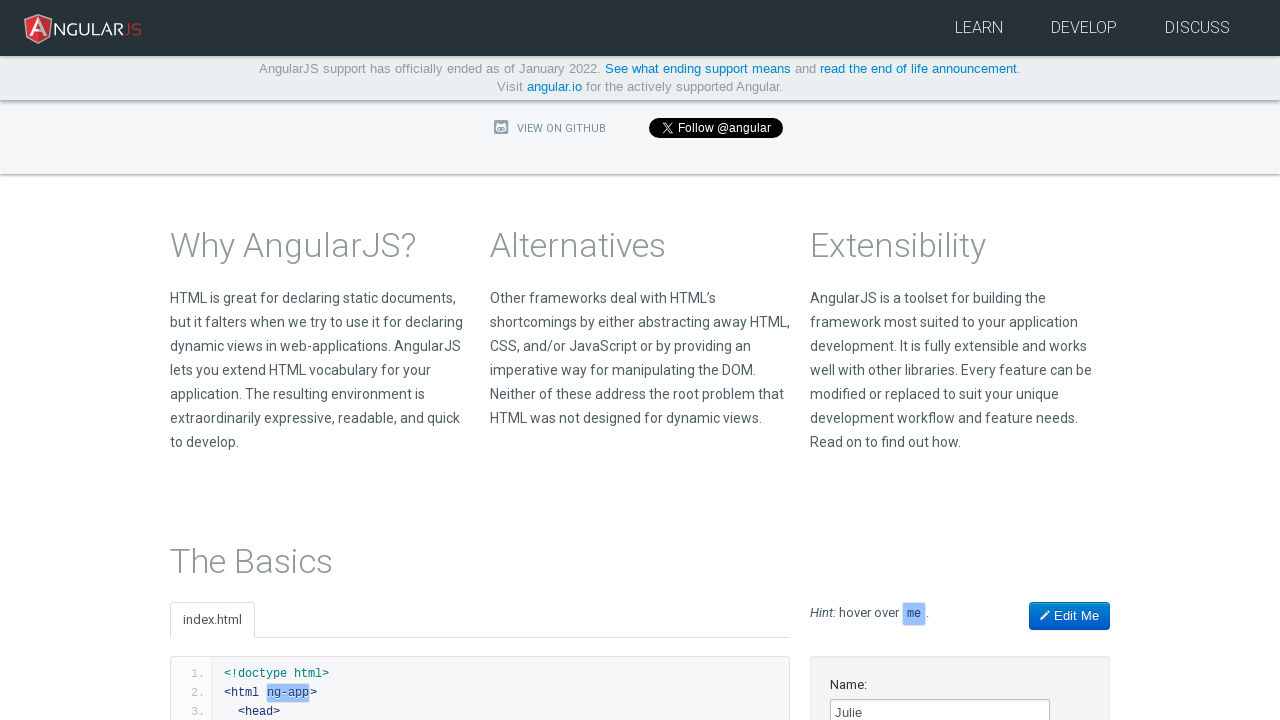

Located the greeting message element
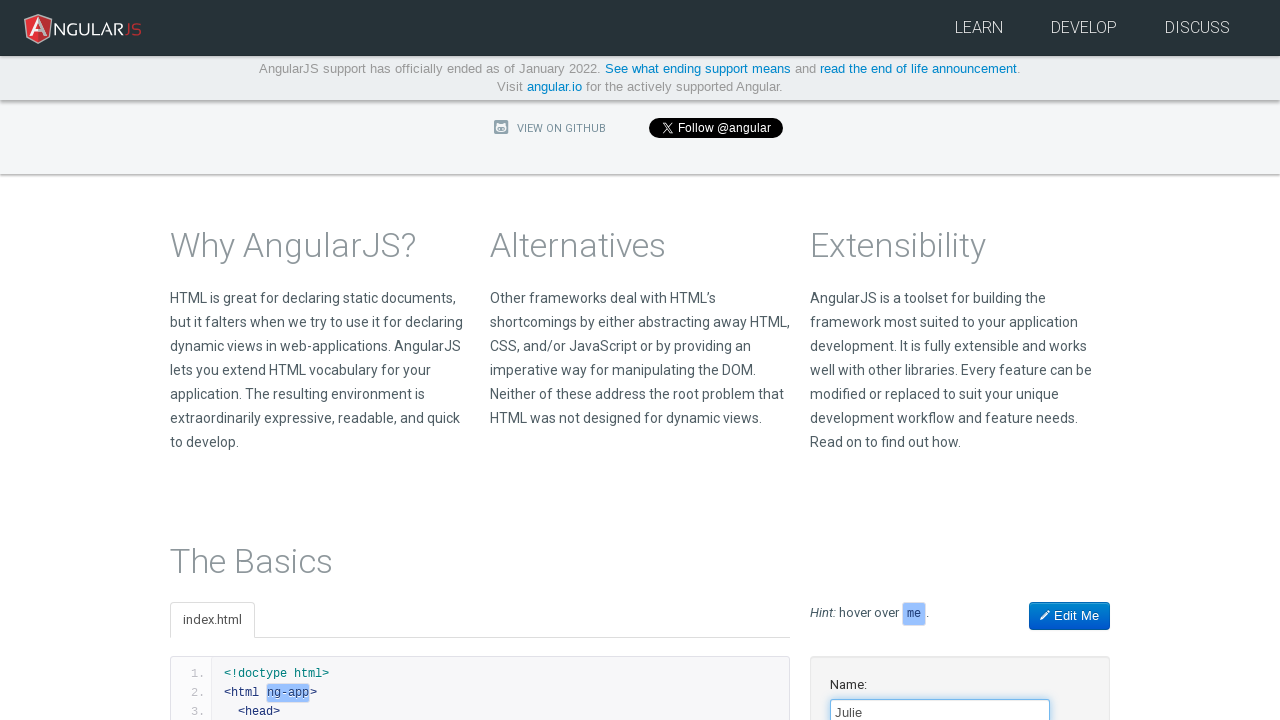

Verified that the greeting 'Hello Julie!' is visible, confirming two-way binding works
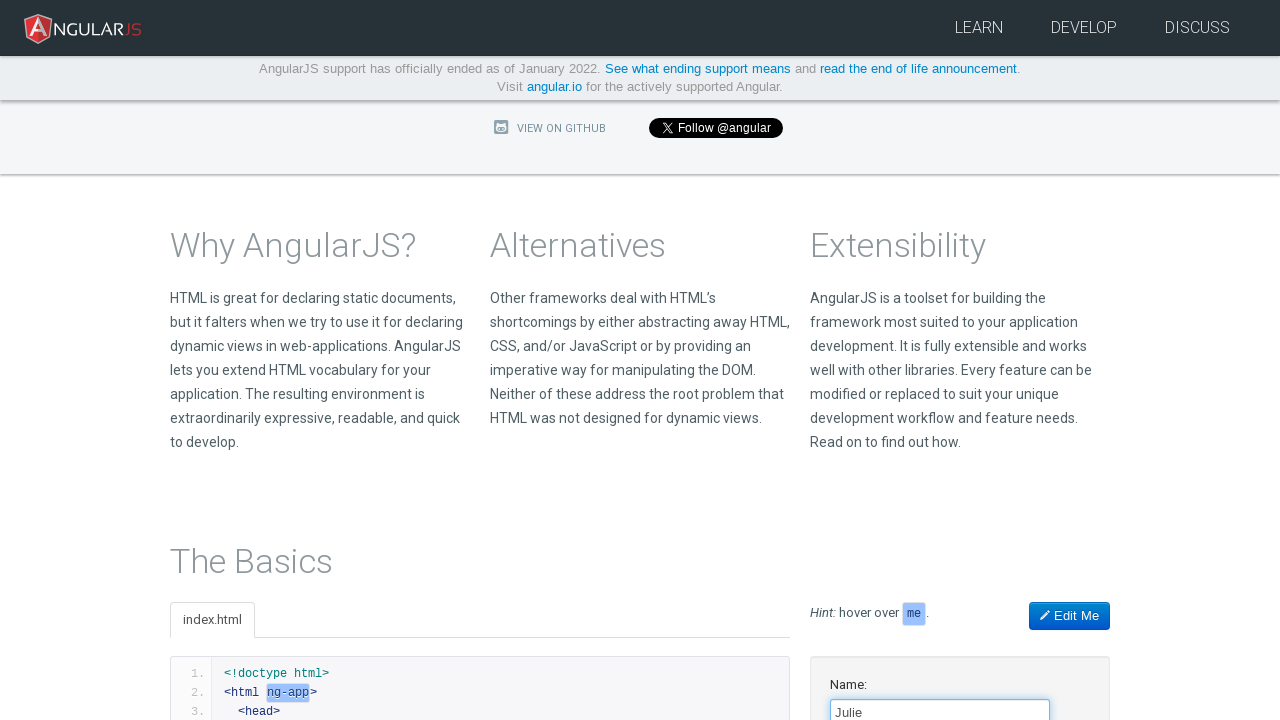

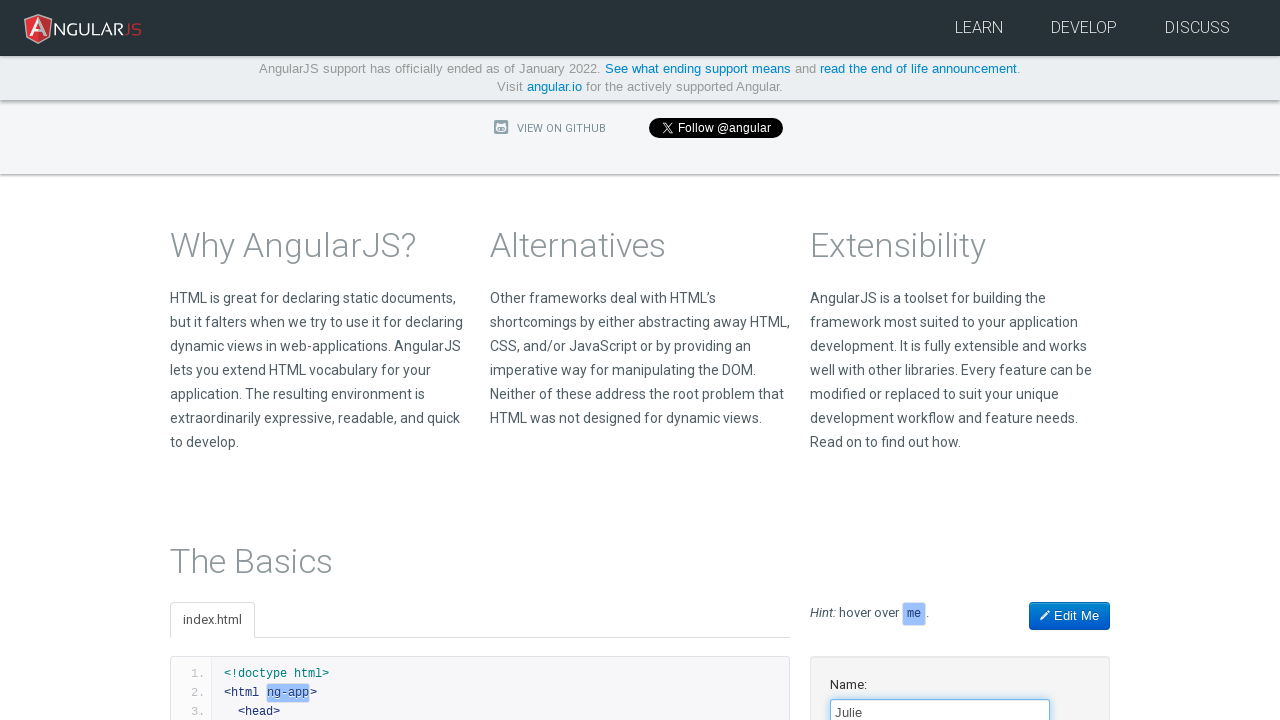